Tests scrolling functionality on a practice page by scrolling the window and a fixed table element, then verifies that the sum of values in a table column matches the displayed total

Starting URL: https://rahulshettyacademy.com/AutomationPractice/

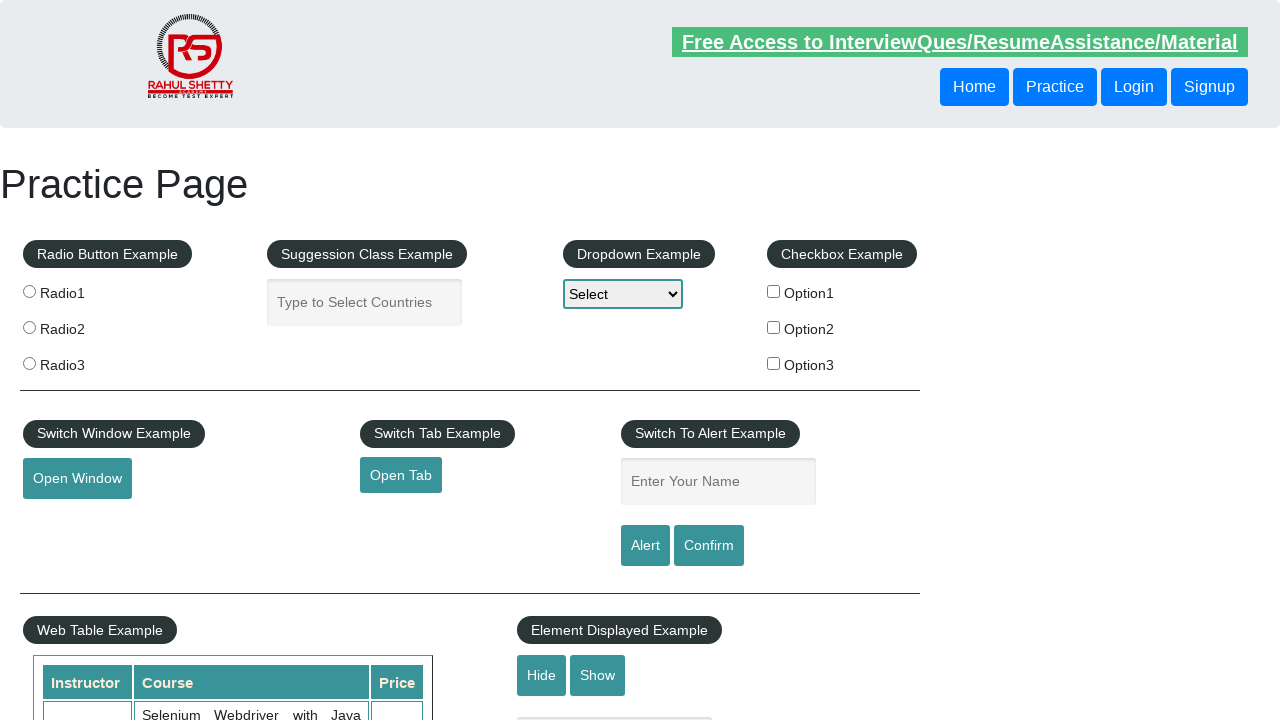

Scrolled window down by 900 pixels
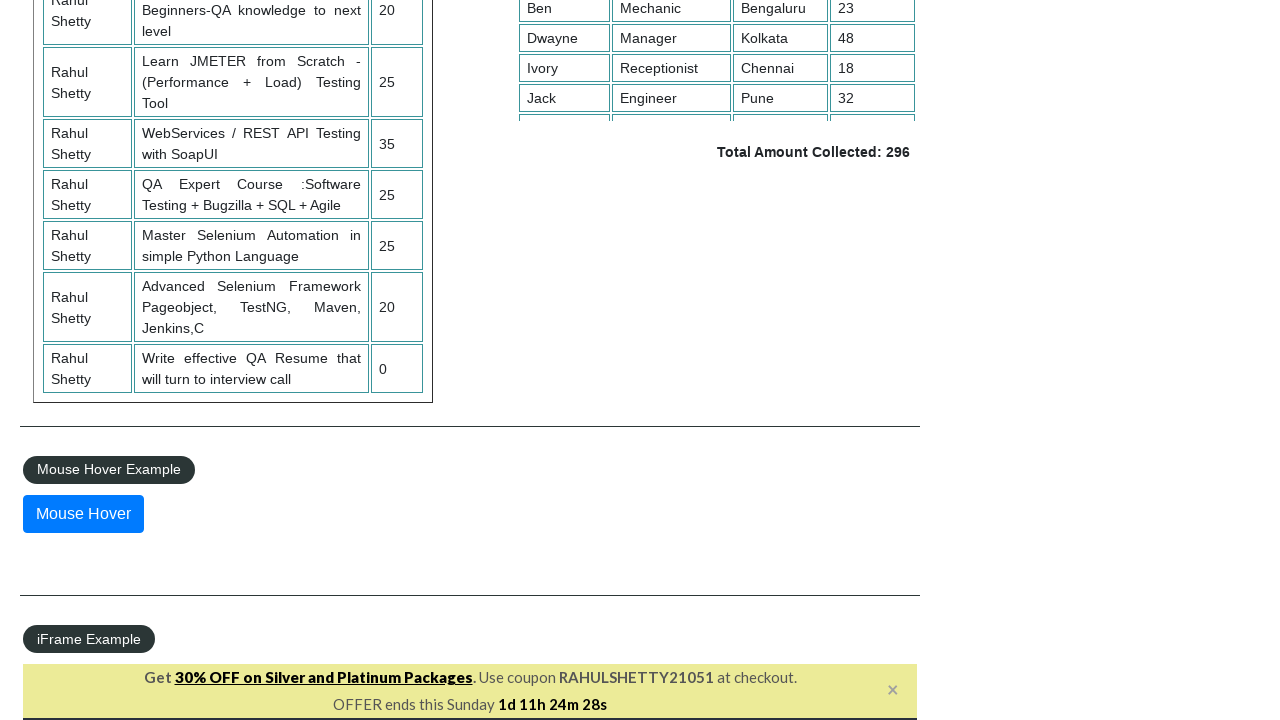

Waited for window scroll to complete
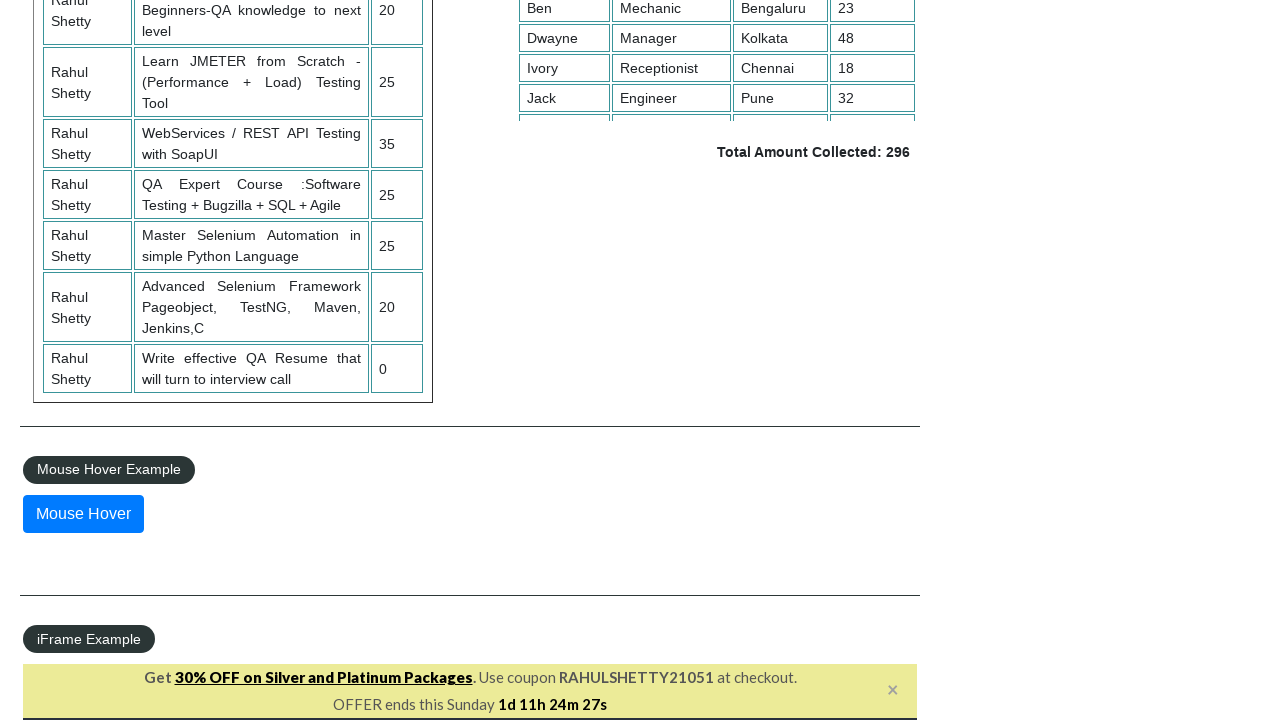

Scrolled fixed table element down by 5000 pixels
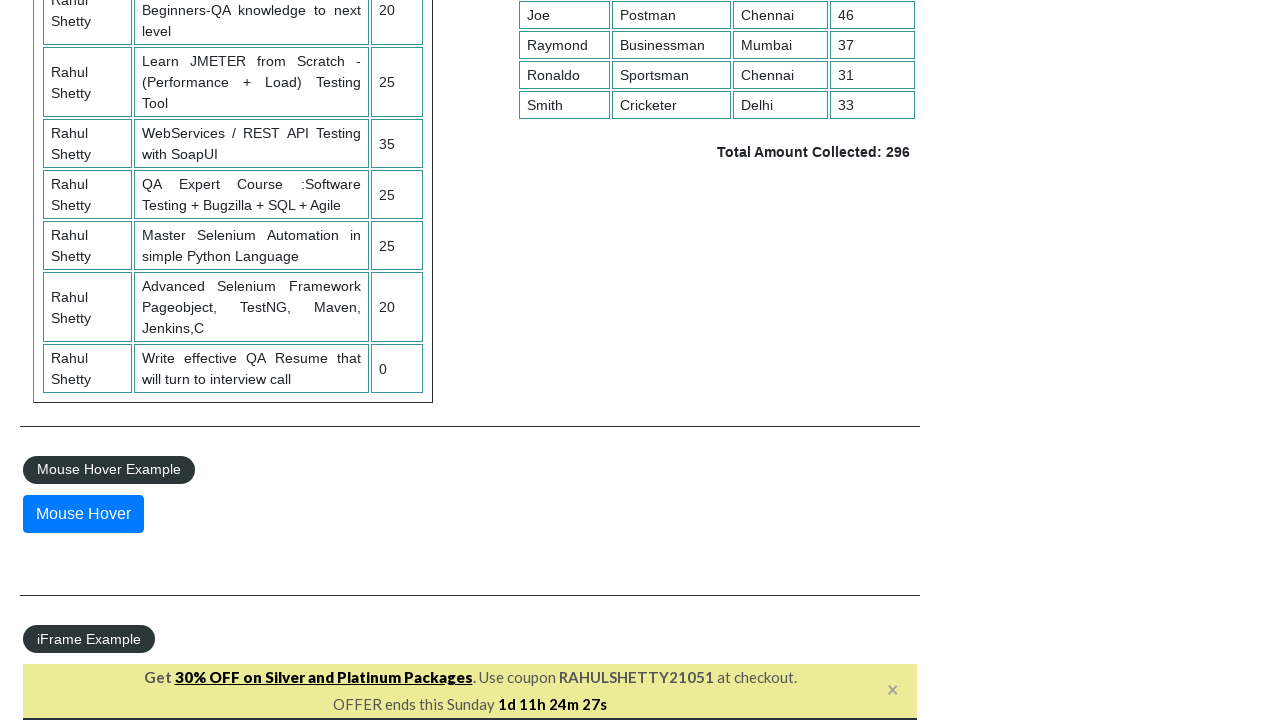

Waited for table scroll to complete
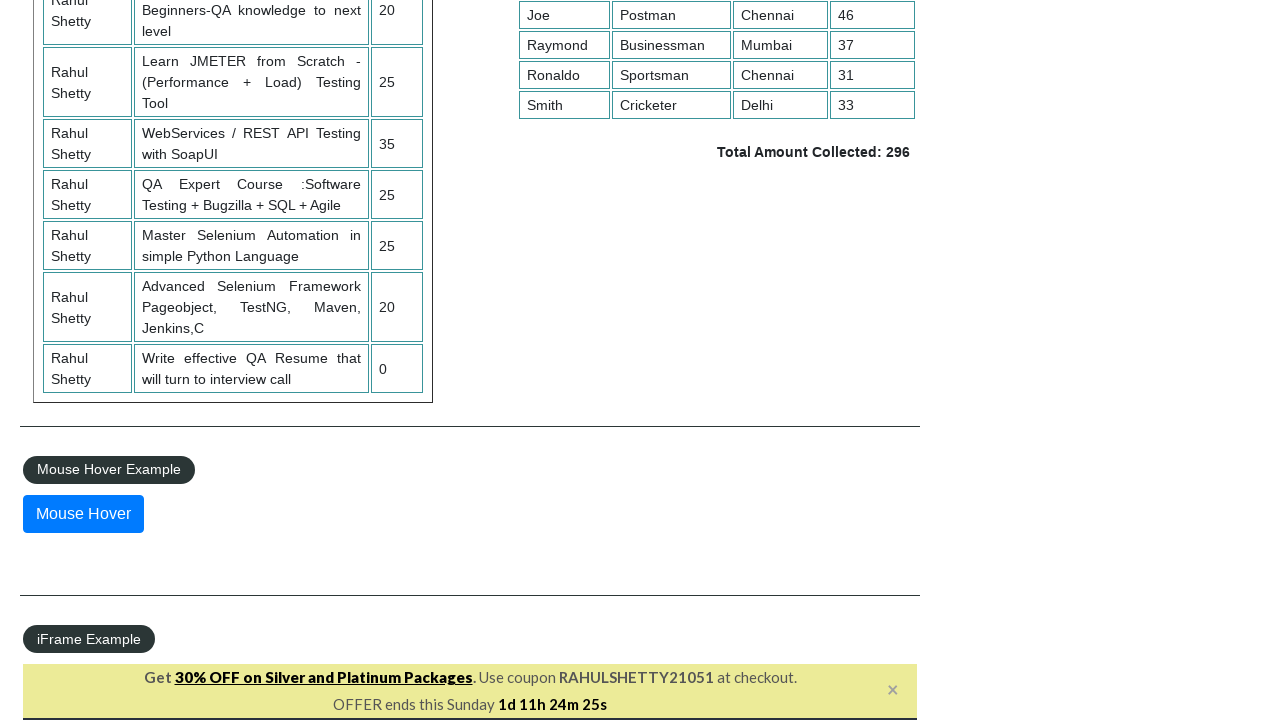

Table column 4 values became visible
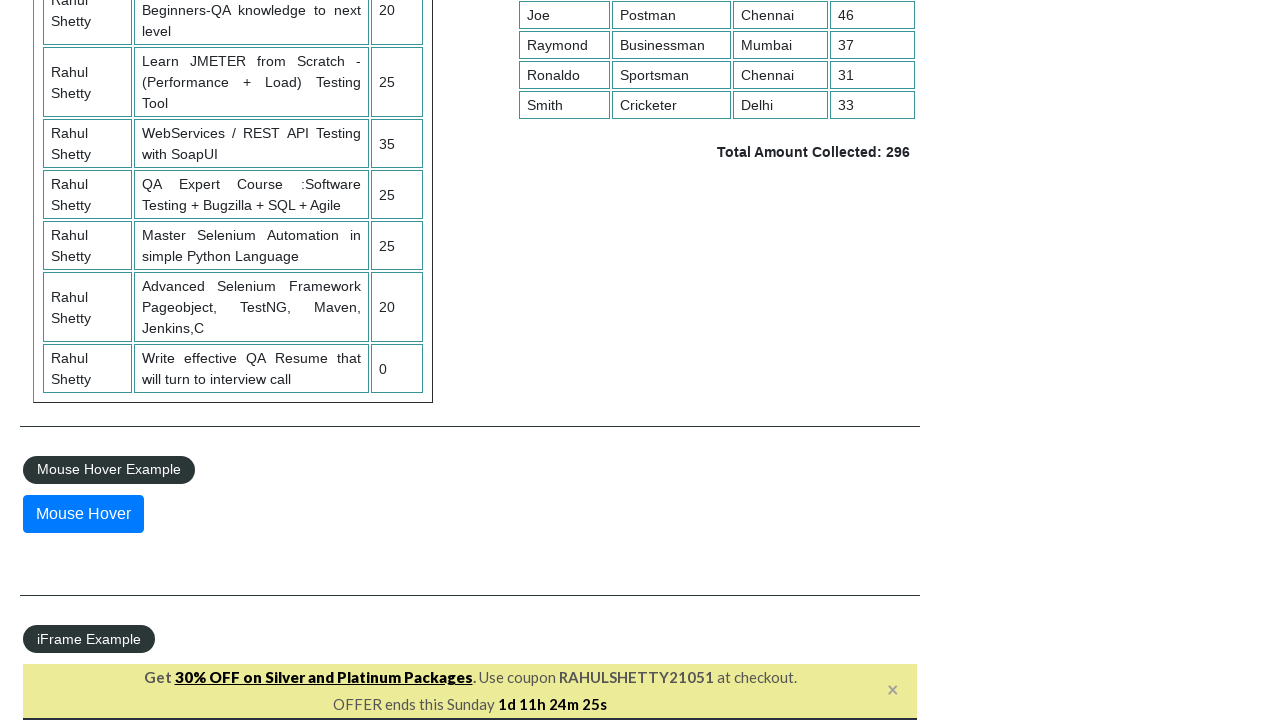

Retrieved 9 values from table column 4
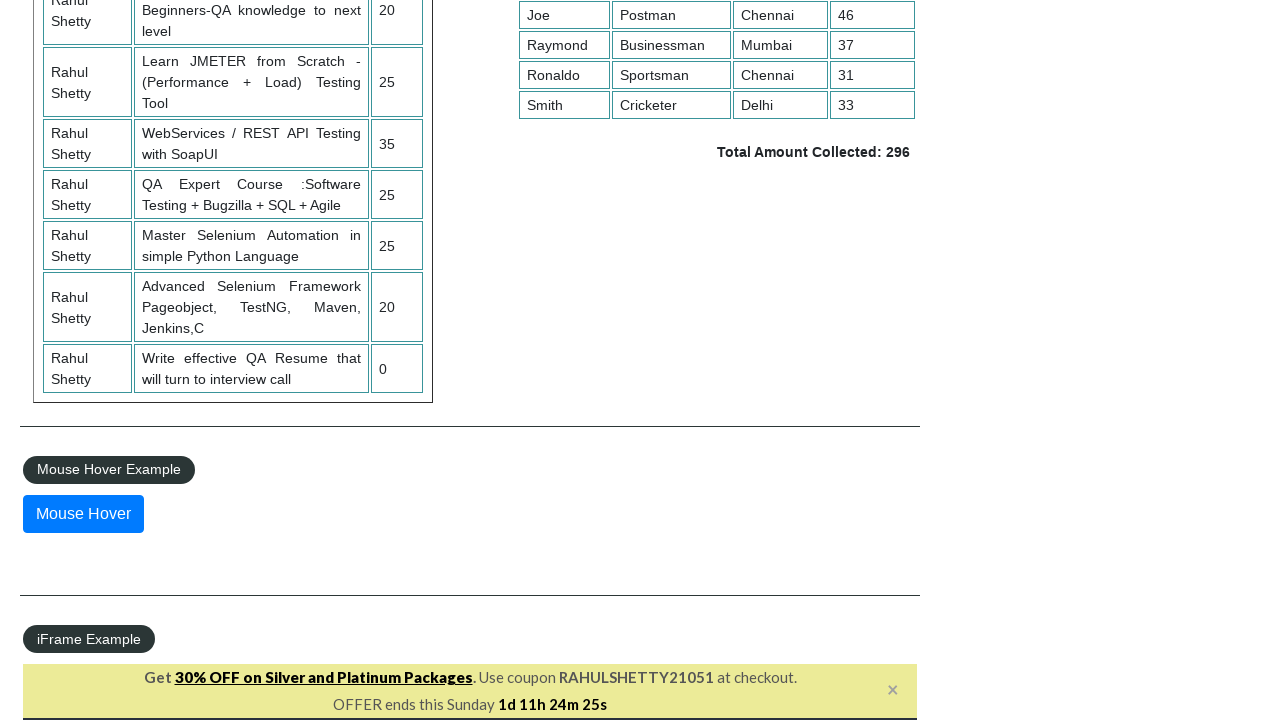

Calculated sum of column 4 values: 296
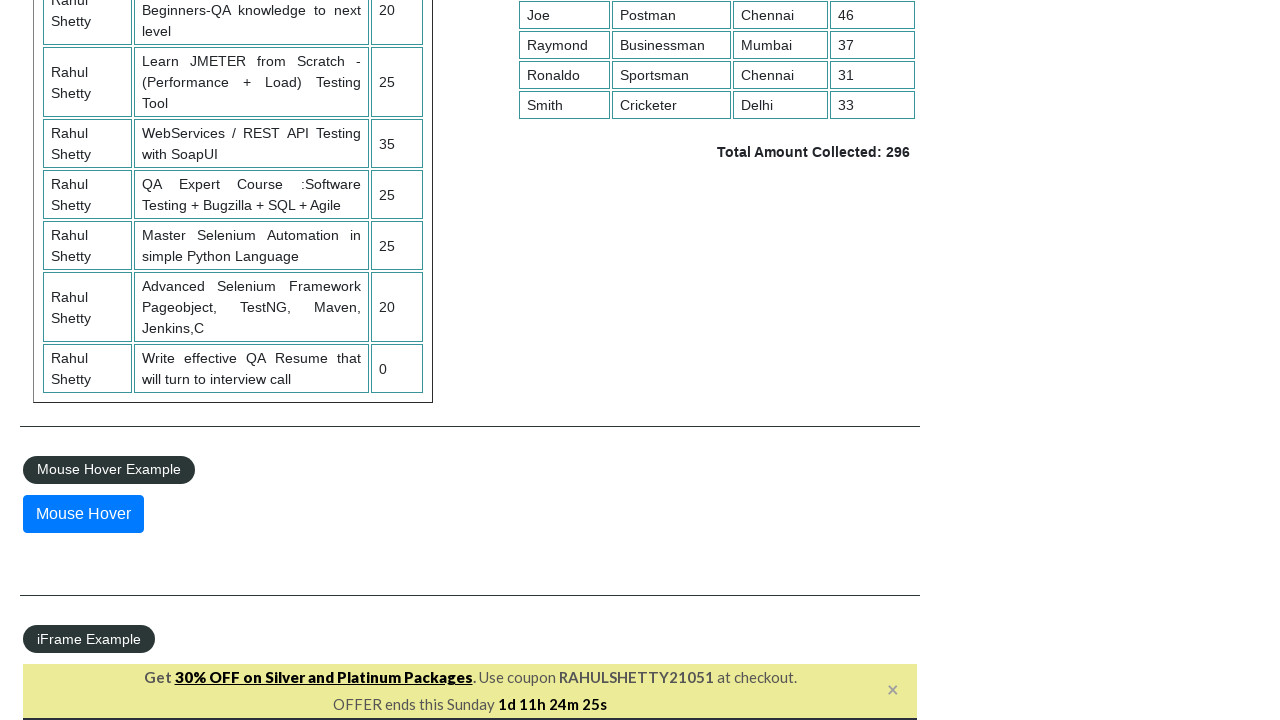

Retrieved displayed total amount
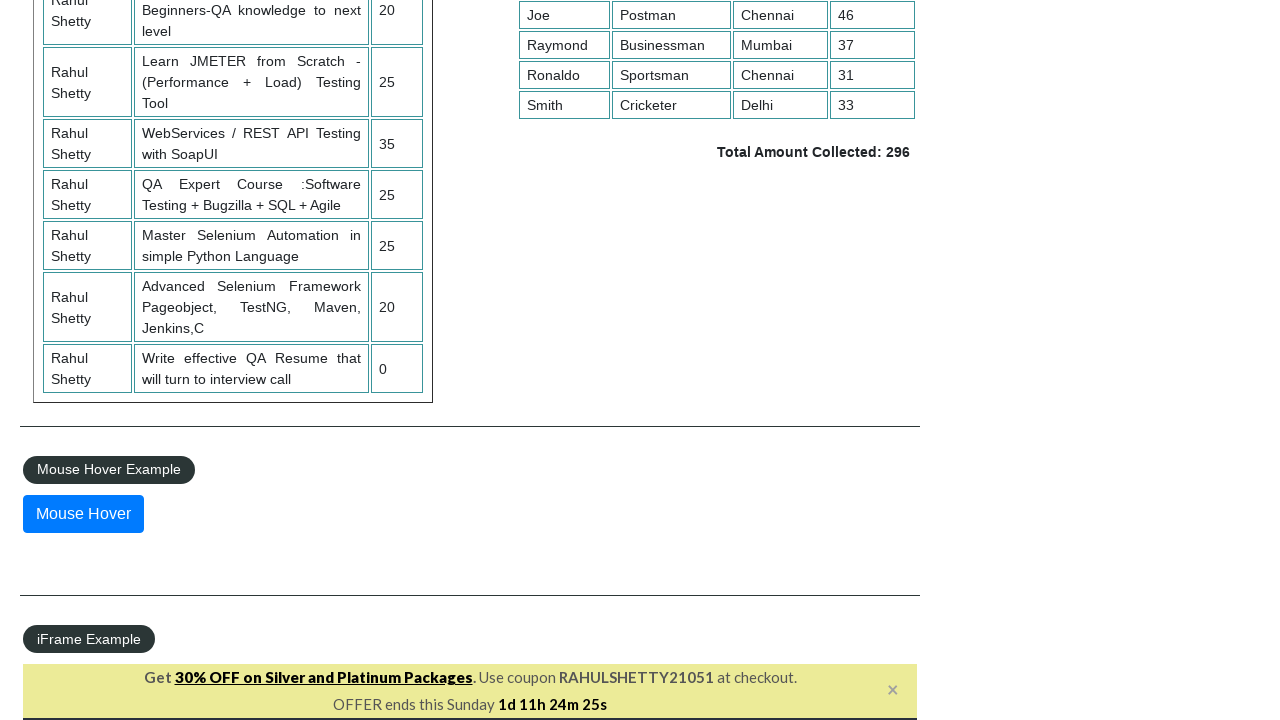

Parsed displayed total: 296
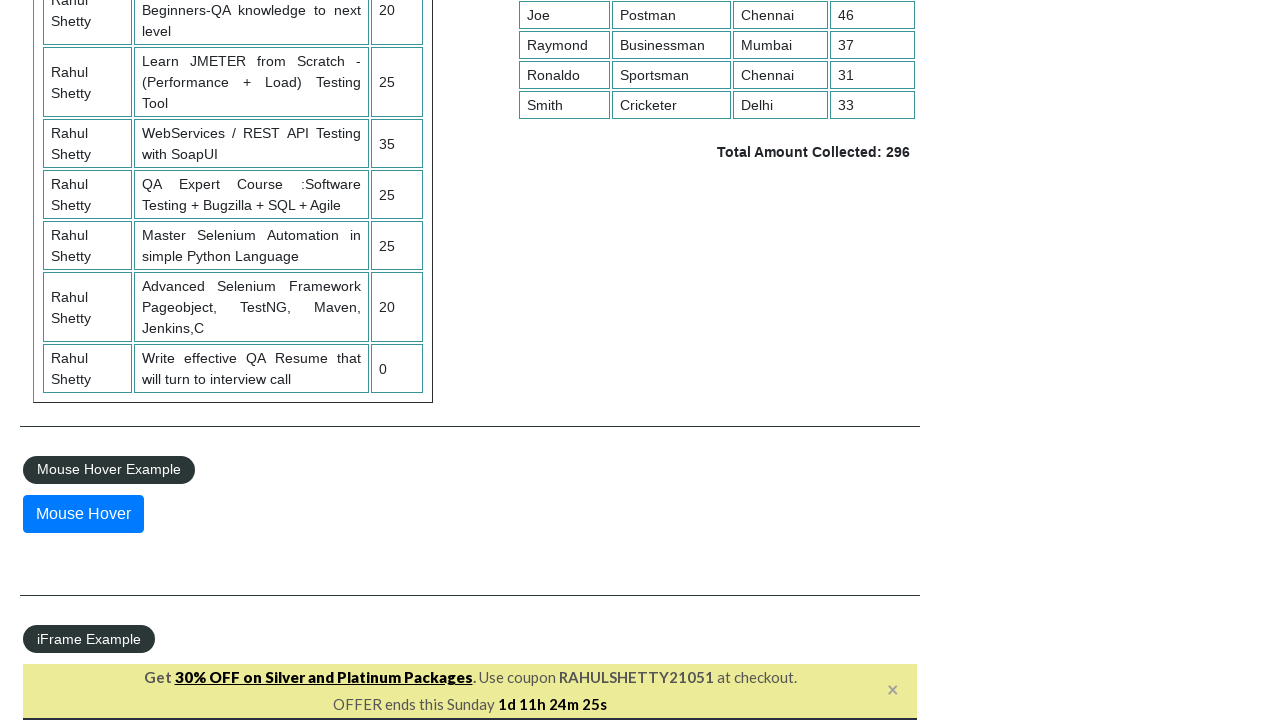

Verified calculated sum (296) matches displayed total (296)
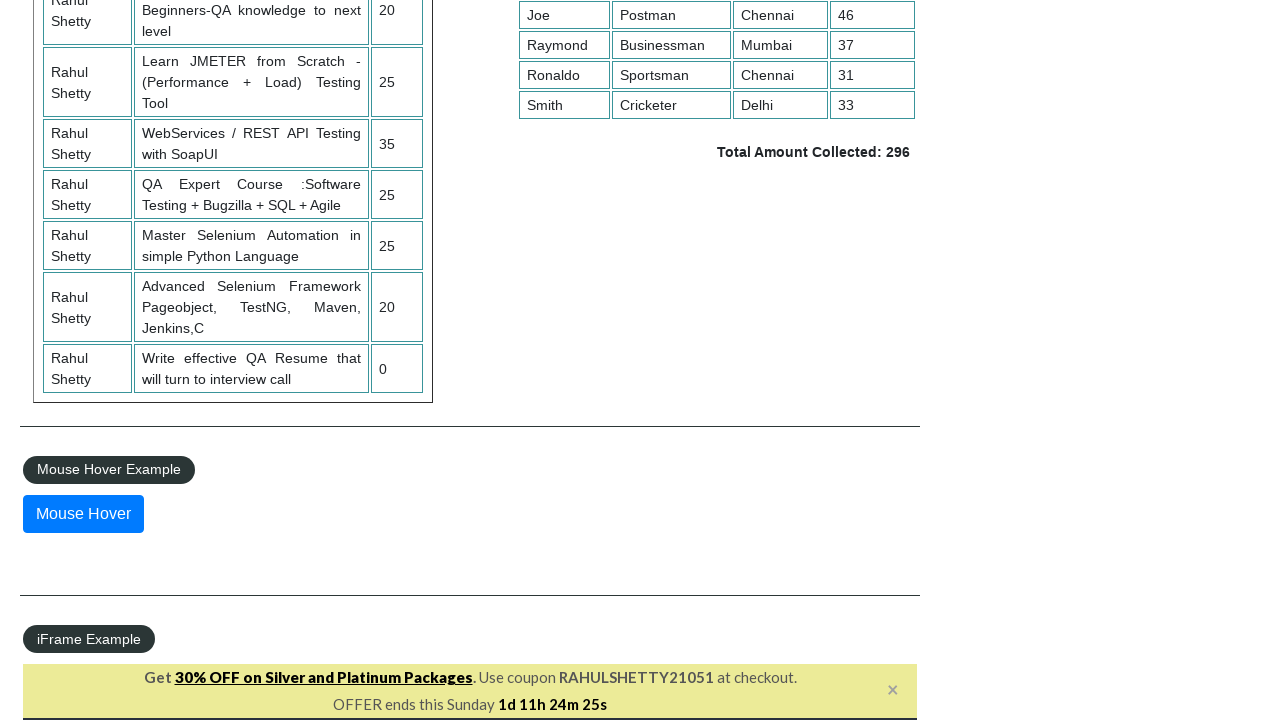

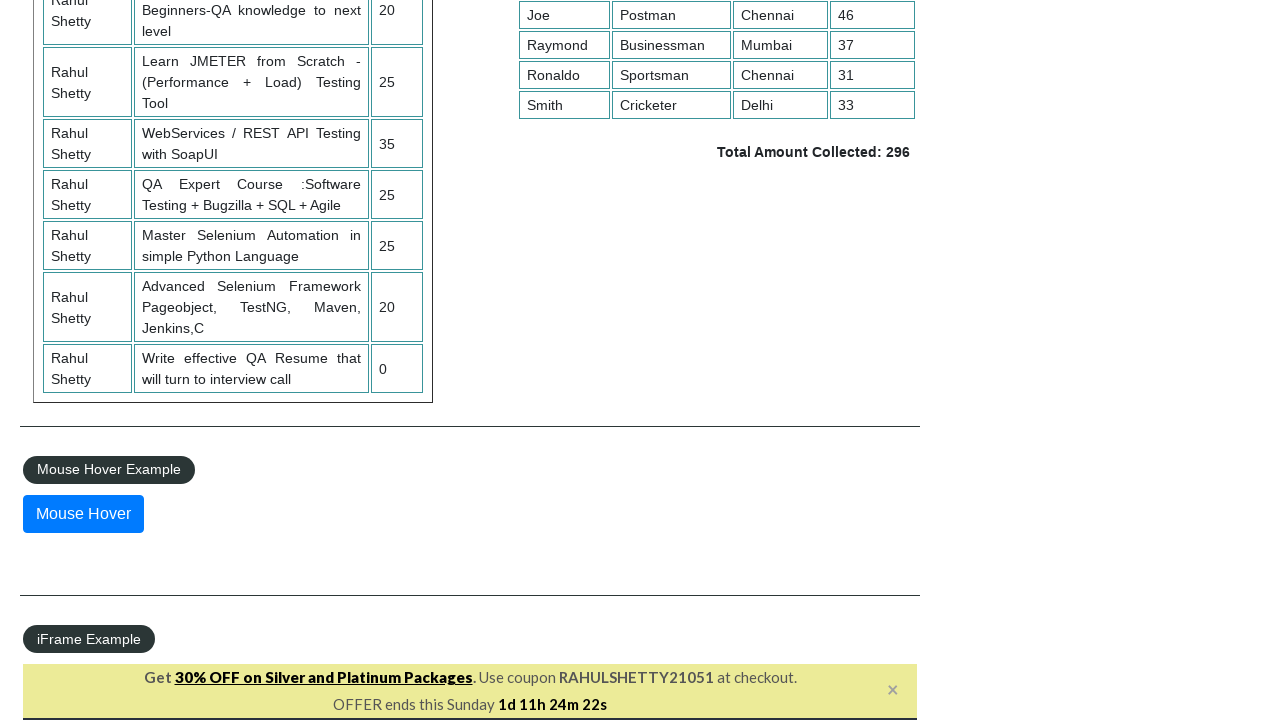